Navigates to a test page and fills an input field with a value using JavaScript executor

Starting URL: https://testeroprogramowania.github.io/selenium/

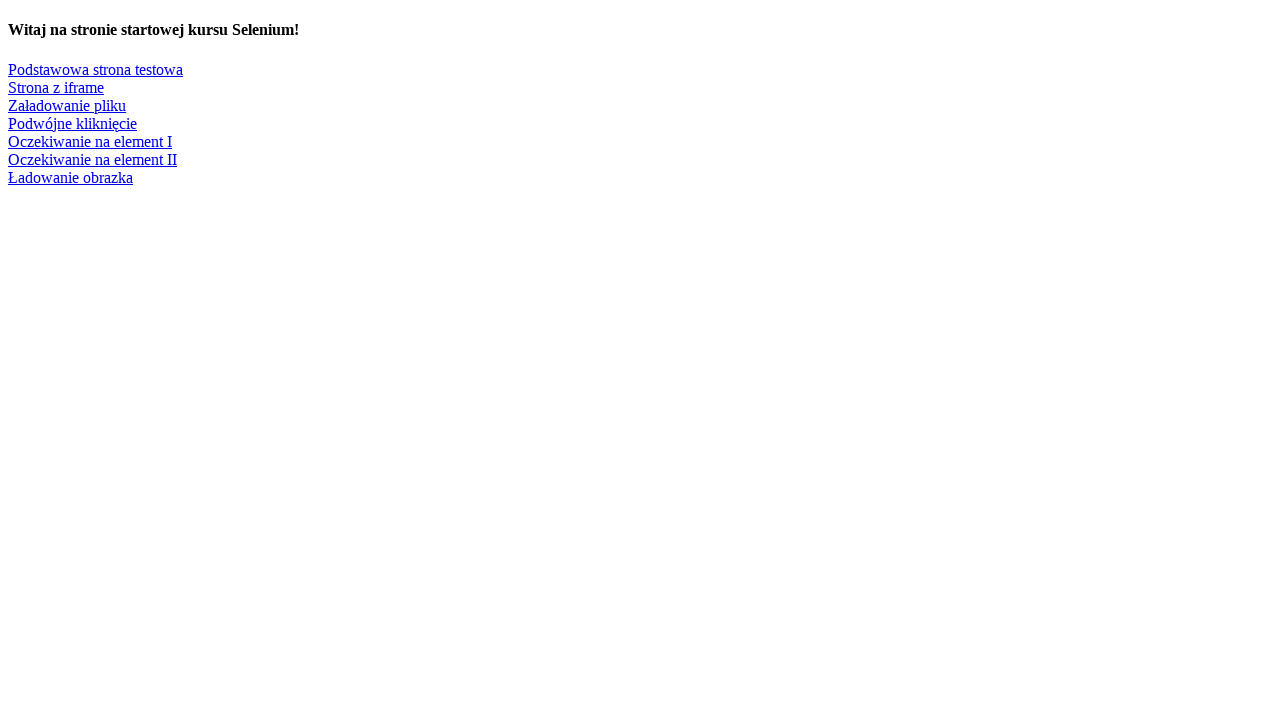

Clicked on 'Podstawowa strona testowa' link at (96, 69) on text=Podstawowa strona testowa
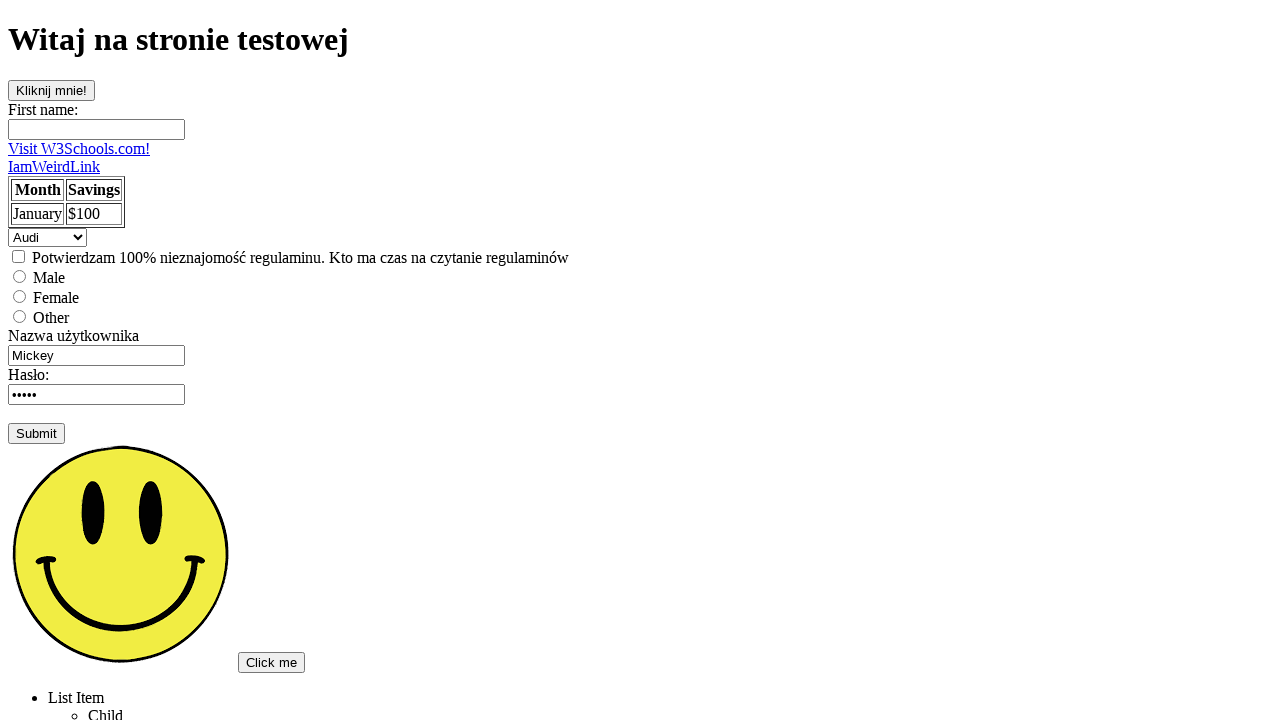

Waited for fname input field to load
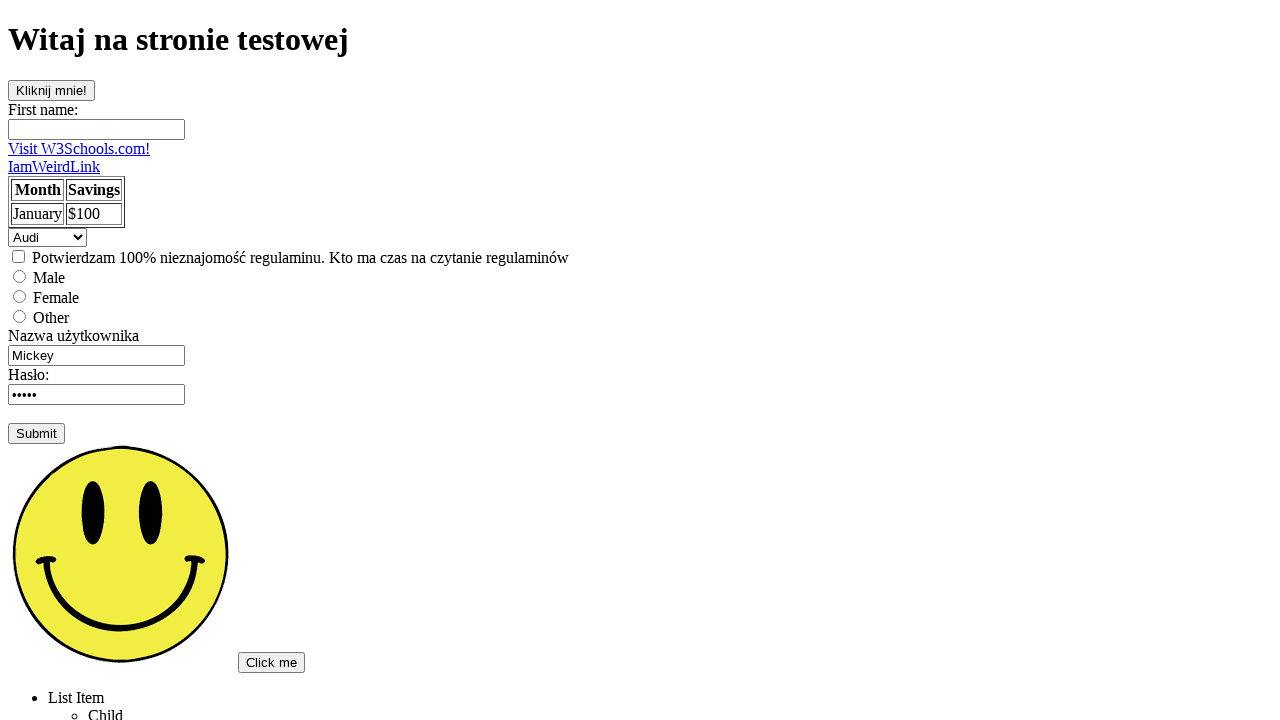

Filled fname input field with 'Przemek' on #fname
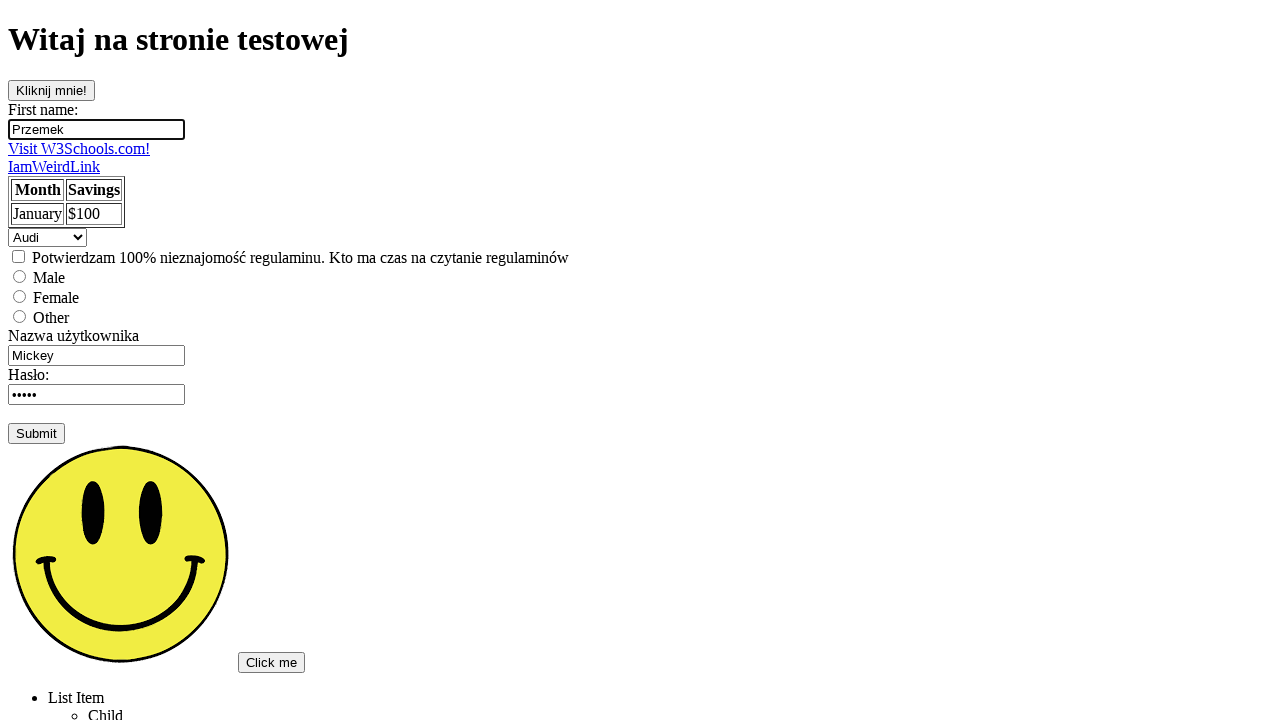

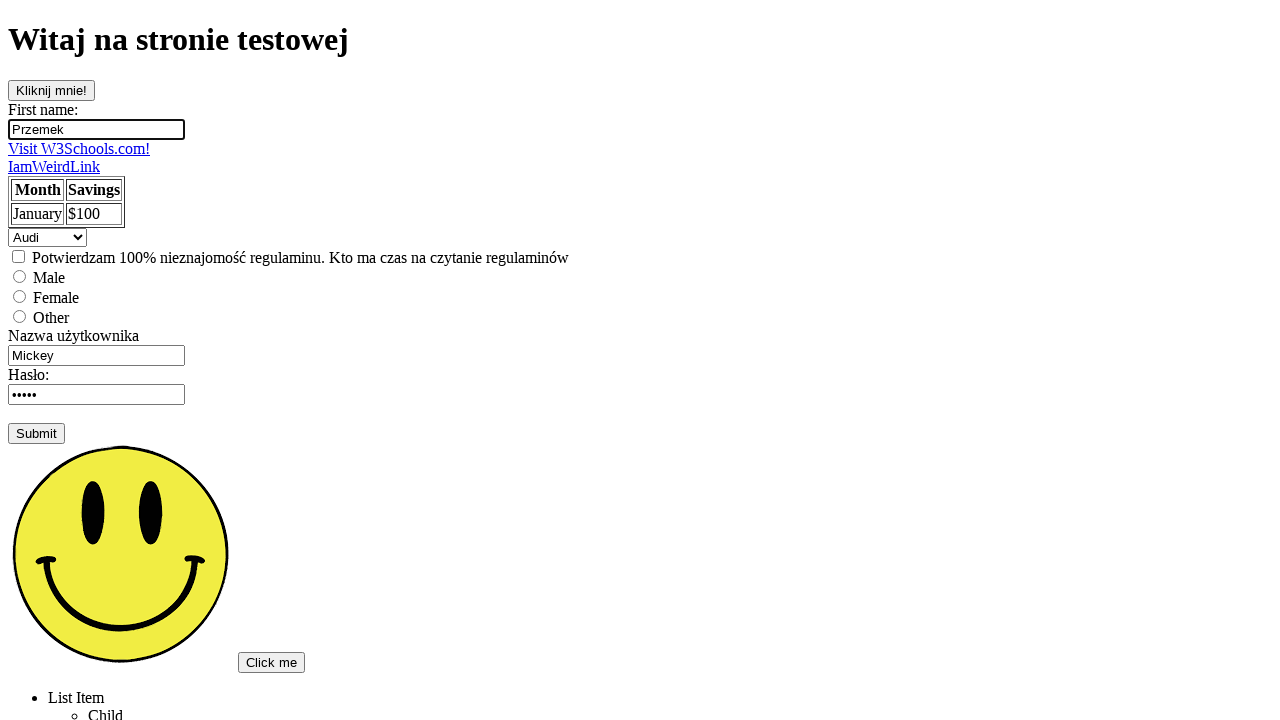